Tests checkbox selection and passenger count functionality on a flight booking practice page by selecting a checkbox, opening a passenger dropdown, incrementing adult count to 5, and verifying the display updates correctly.

Starting URL: https://rahulshettyacademy.com/dropdownsPractise/

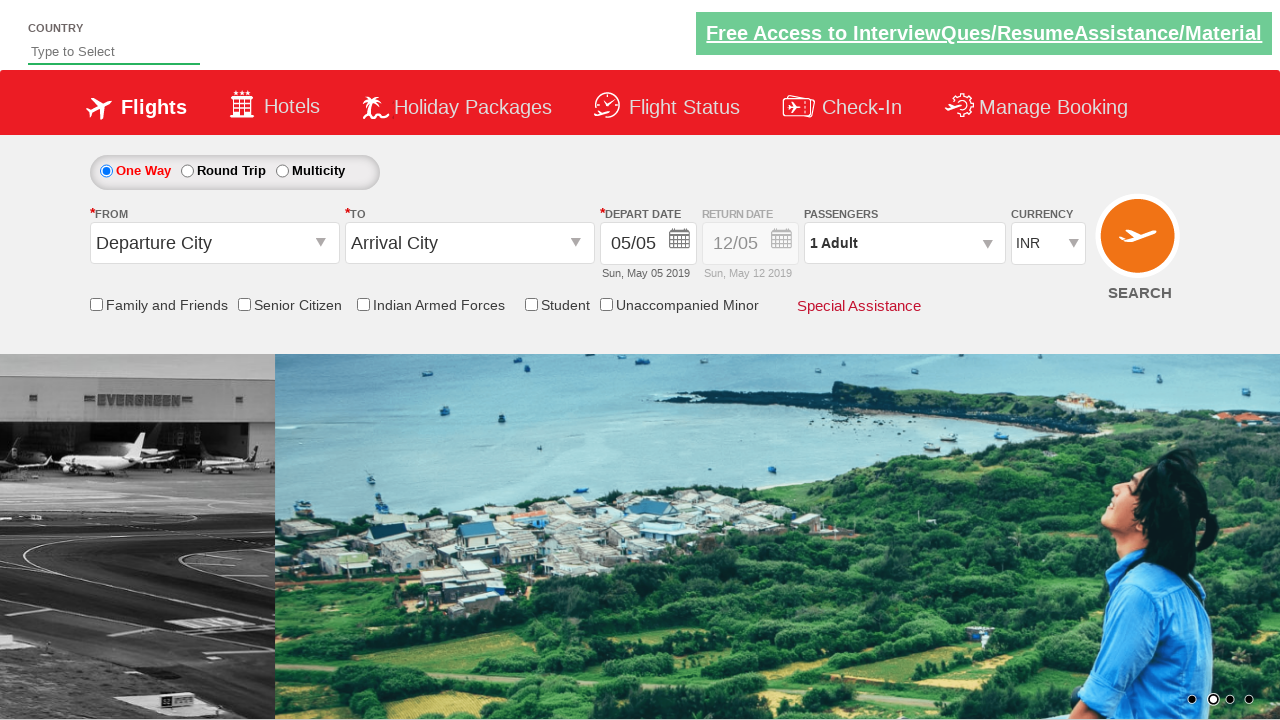

Verified checkbox is not initially selected
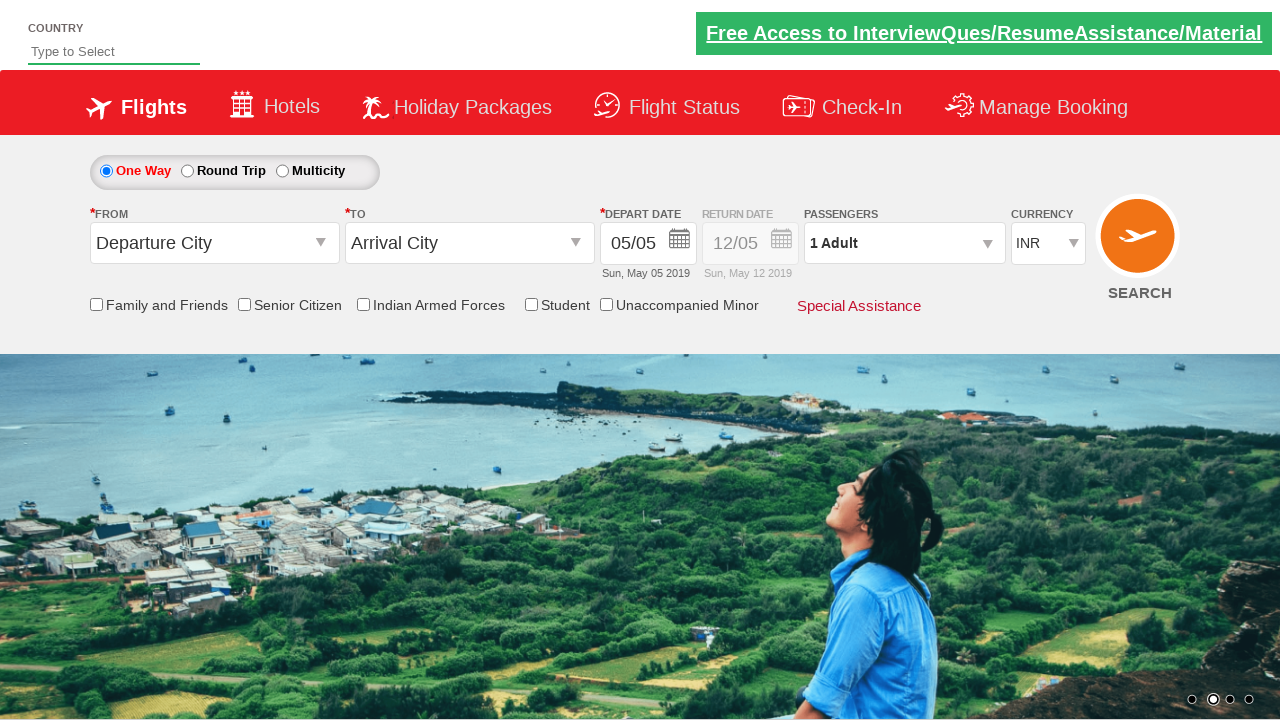

Clicked checkbox to select it at (96, 304) on #ctl00_mainContent_chk_friendsandfamily
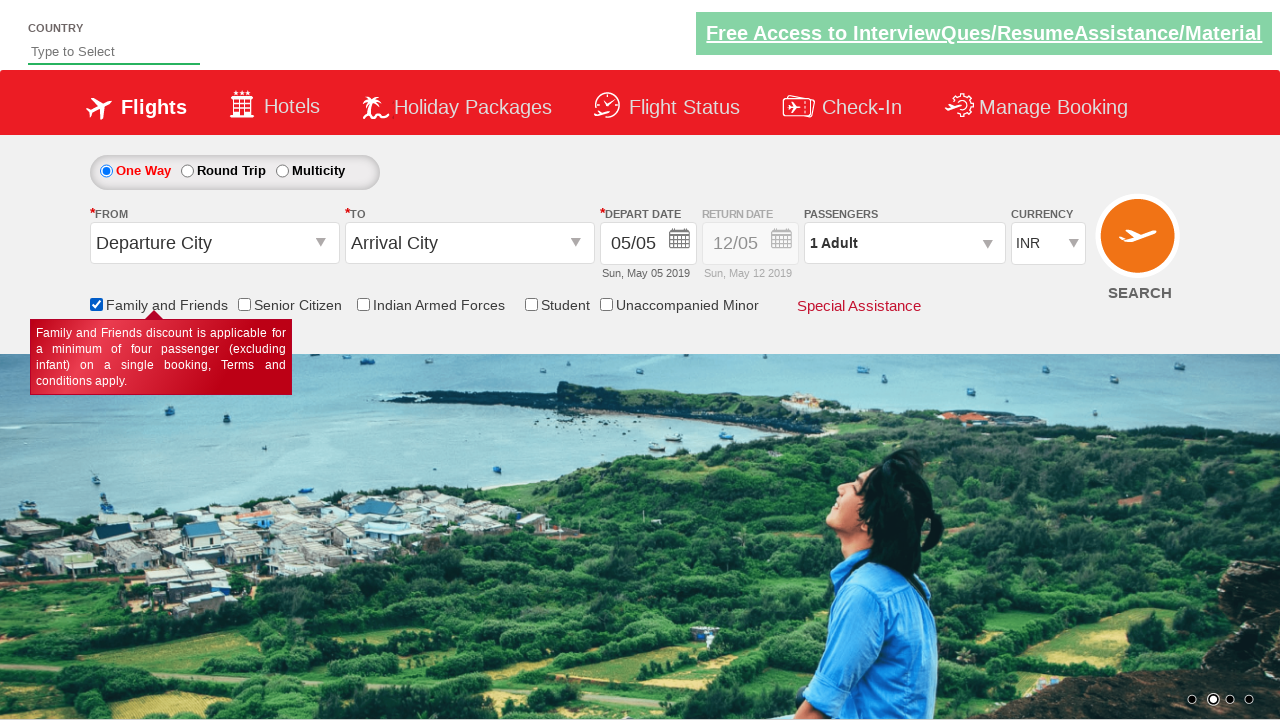

Verified checkbox is now selected
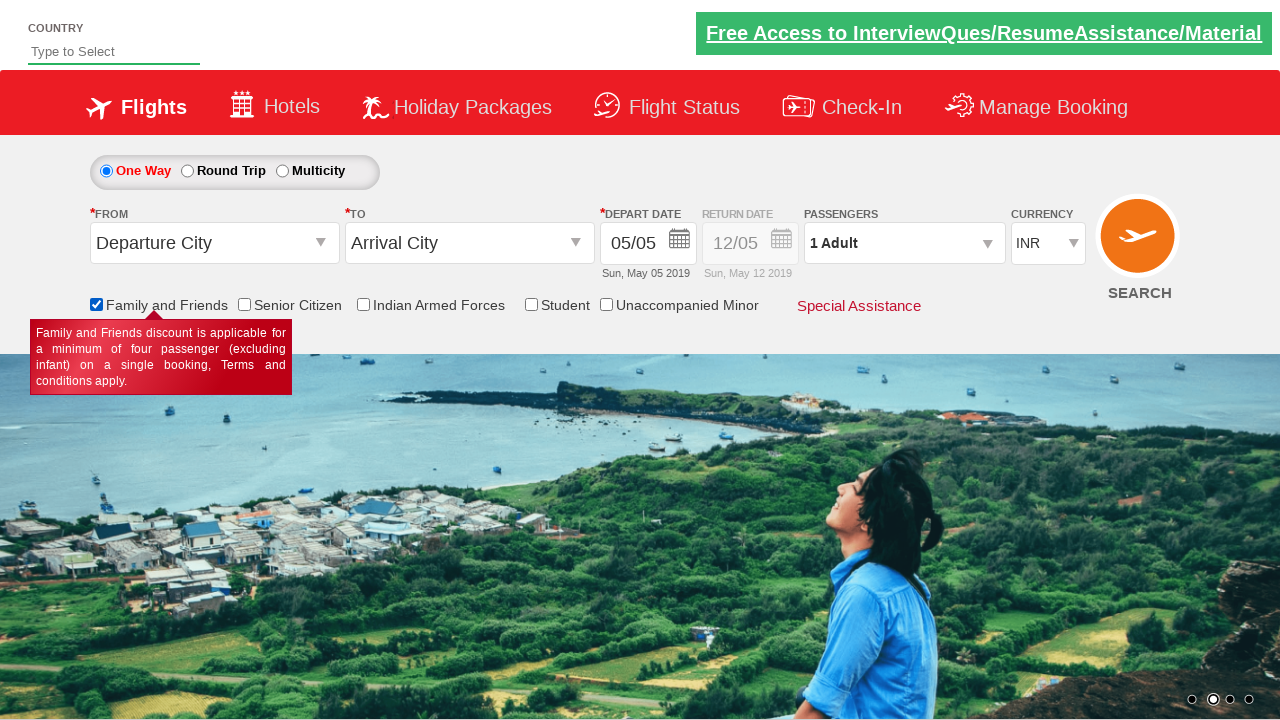

Clicked passenger info dropdown to open it at (904, 243) on #divpaxinfo
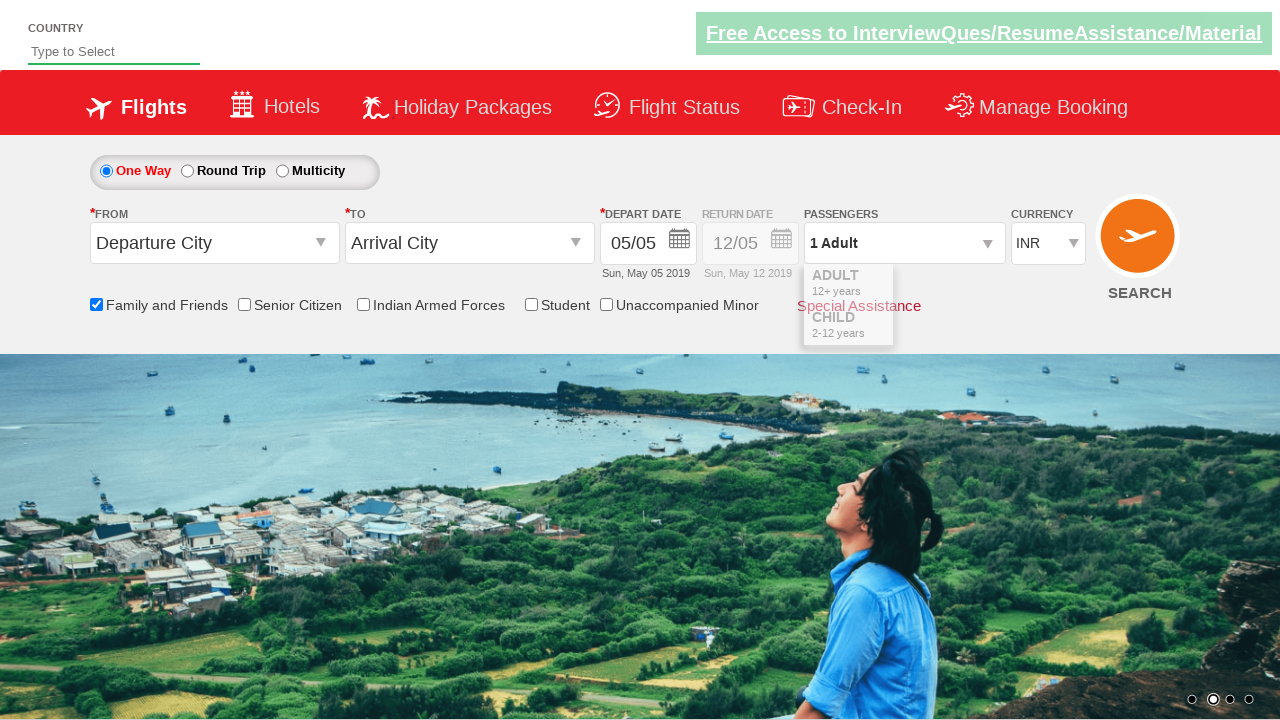

Waited 2 seconds for dropdown to fully open
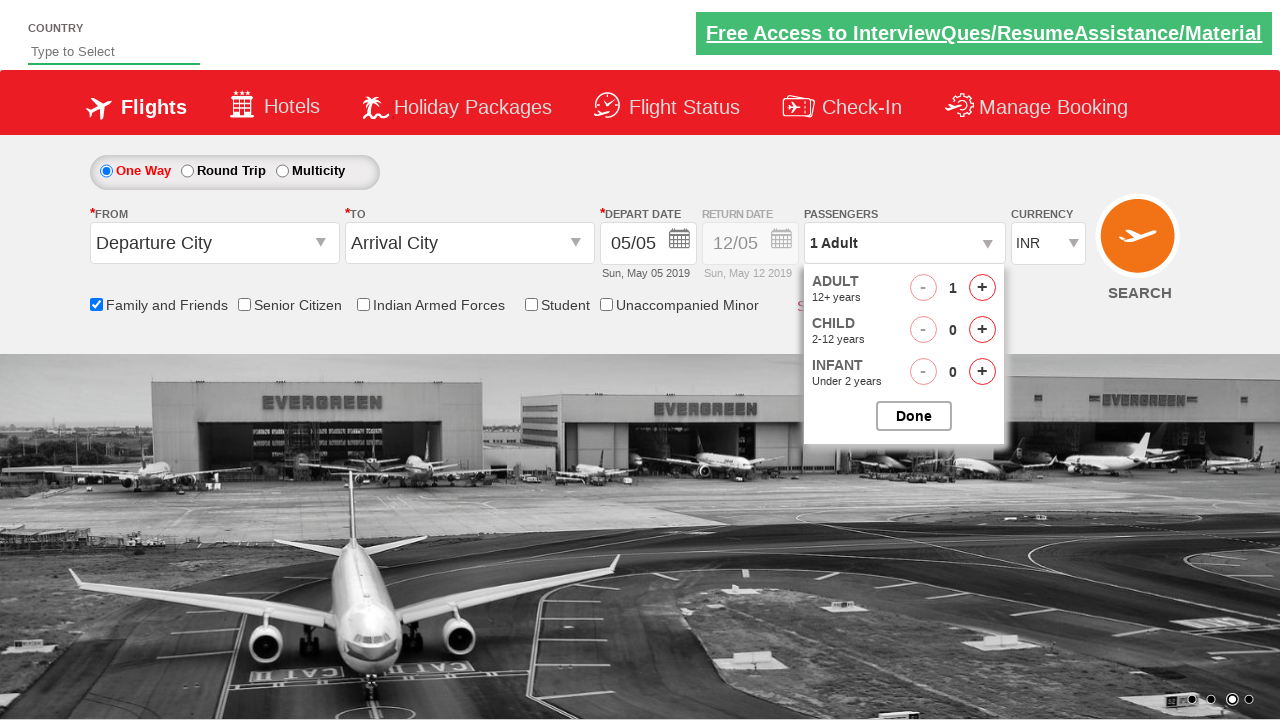

Verified initial passenger count is '1 Adult'
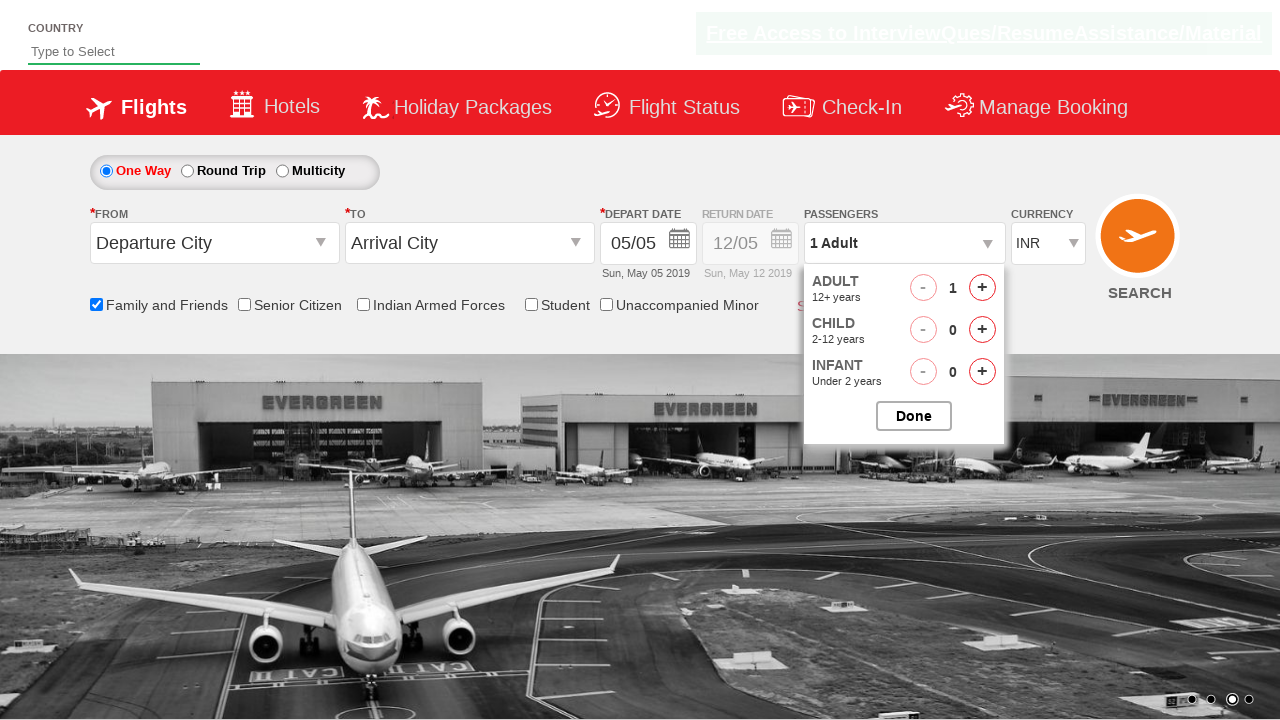

Clicked increment adult button (iteration 1 of 4) at (982, 288) on #hrefIncAdt
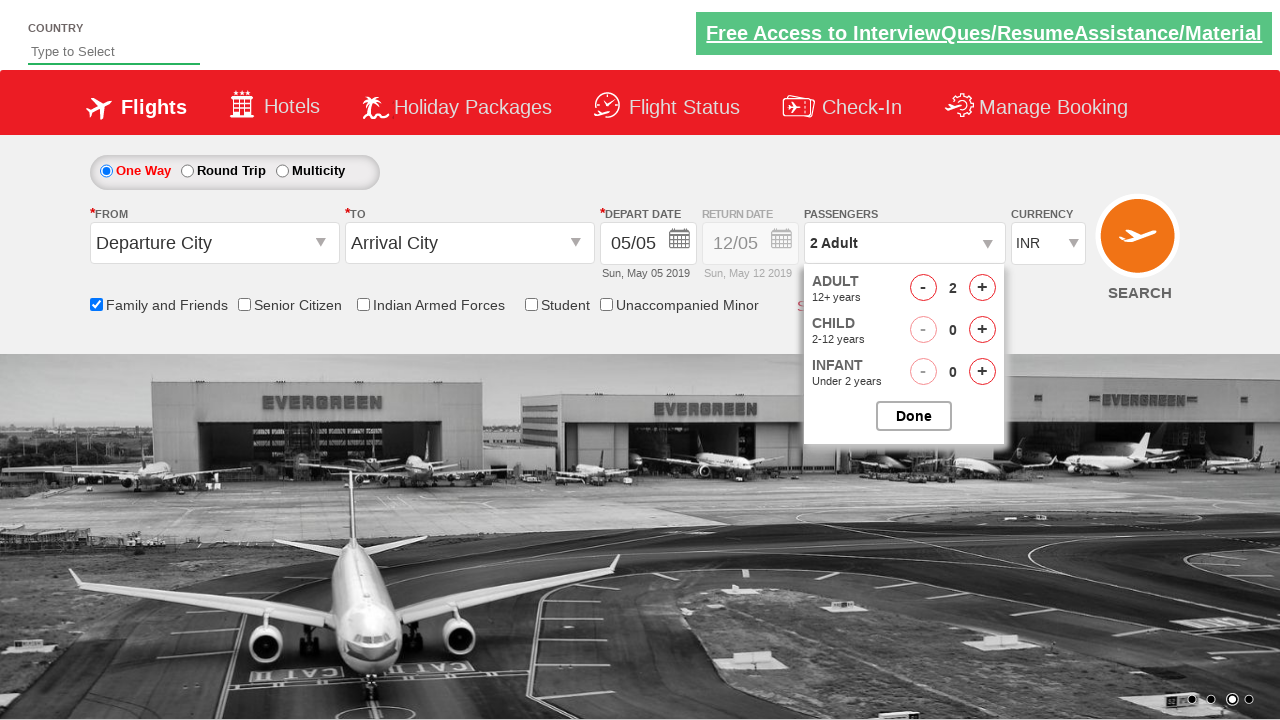

Clicked increment adult button (iteration 2 of 4) at (982, 288) on #hrefIncAdt
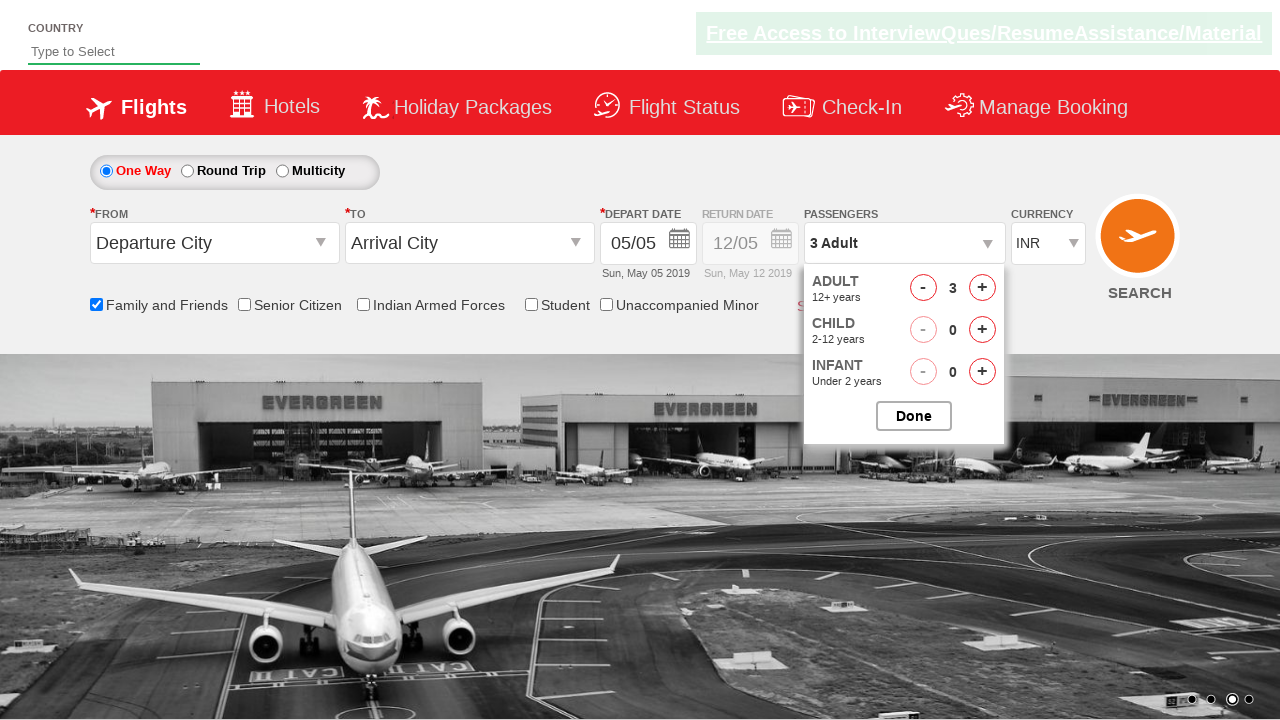

Clicked increment adult button (iteration 3 of 4) at (982, 288) on #hrefIncAdt
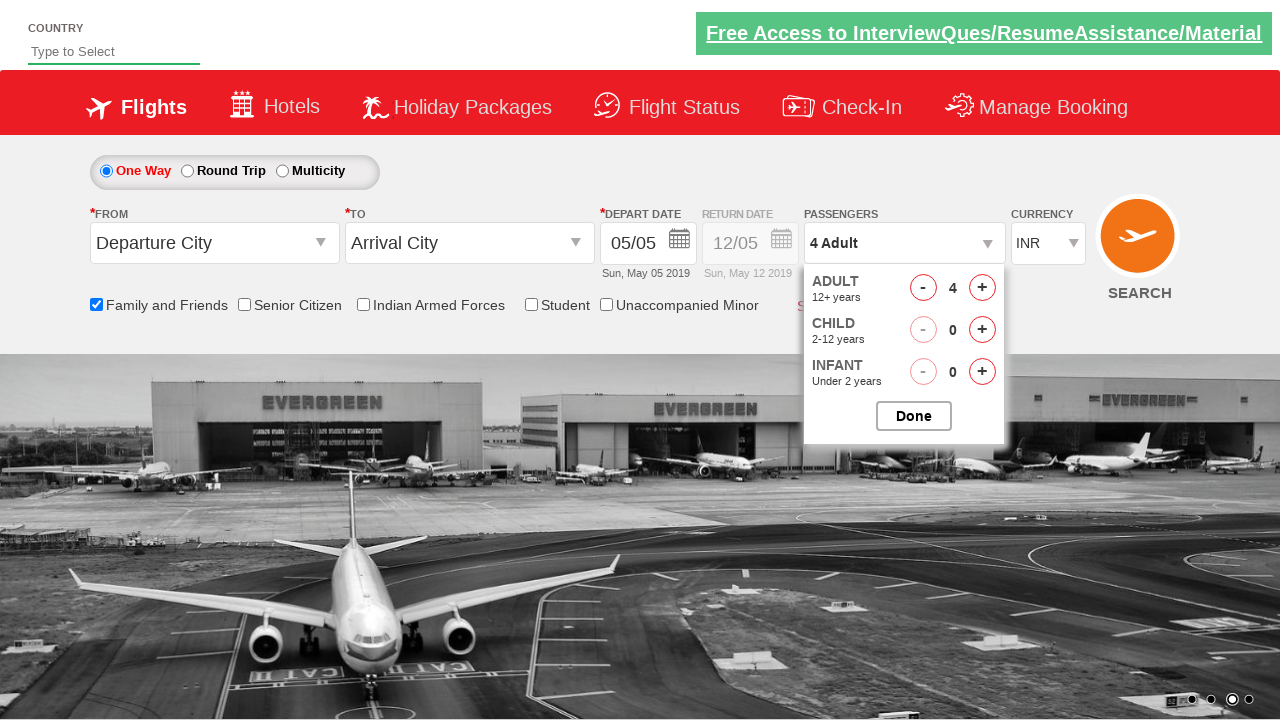

Clicked increment adult button (iteration 4 of 4) at (982, 288) on #hrefIncAdt
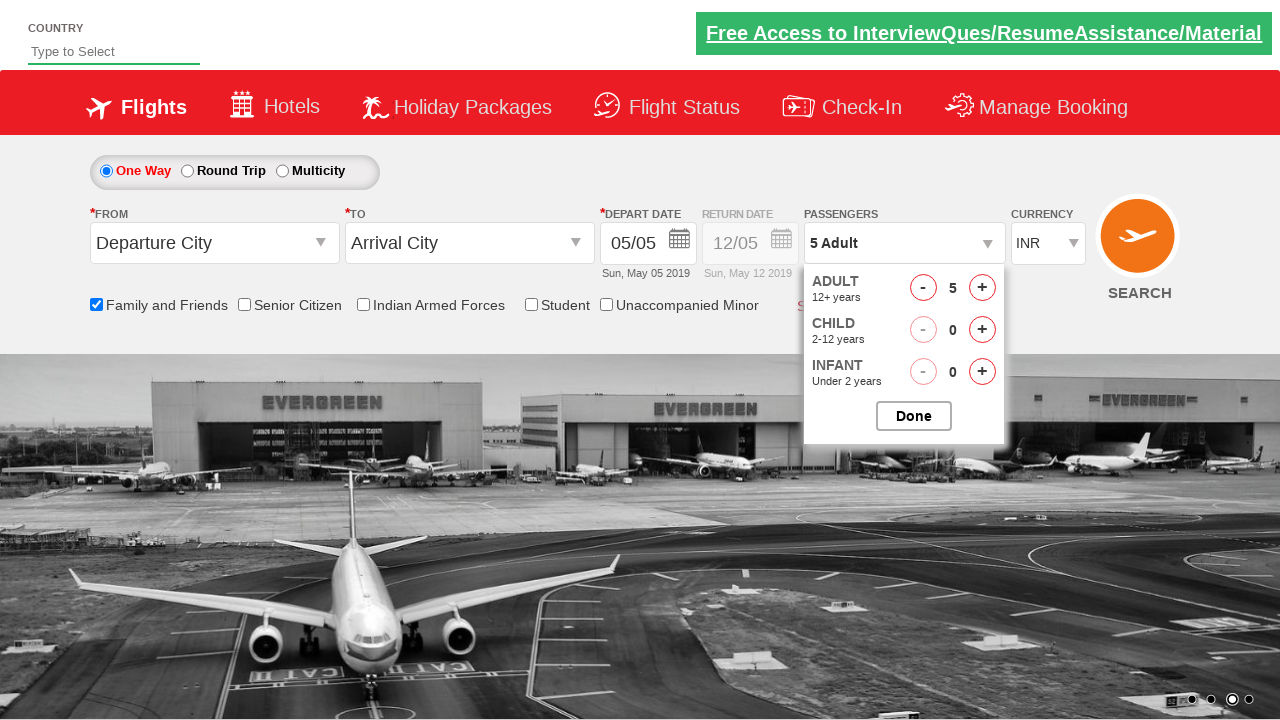

Clicked button to close passenger options dropdown at (914, 416) on #btnclosepaxoption
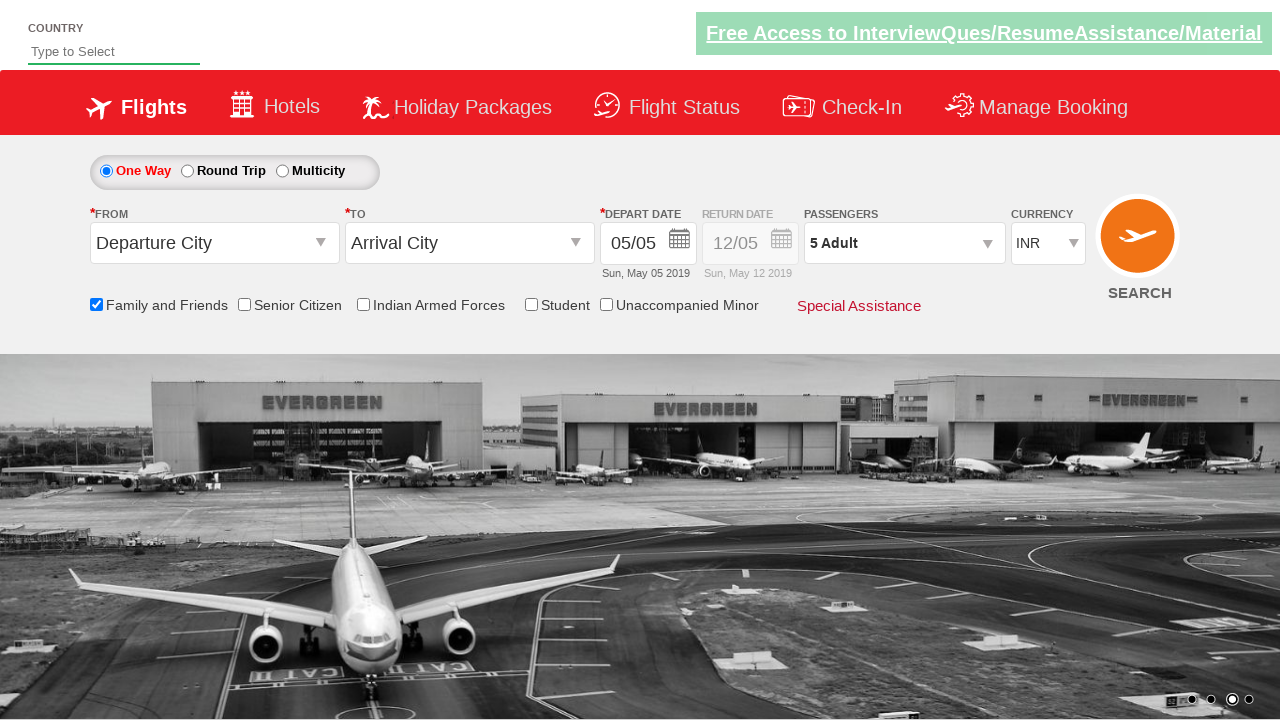

Verified passenger count updated to '5 Adult'
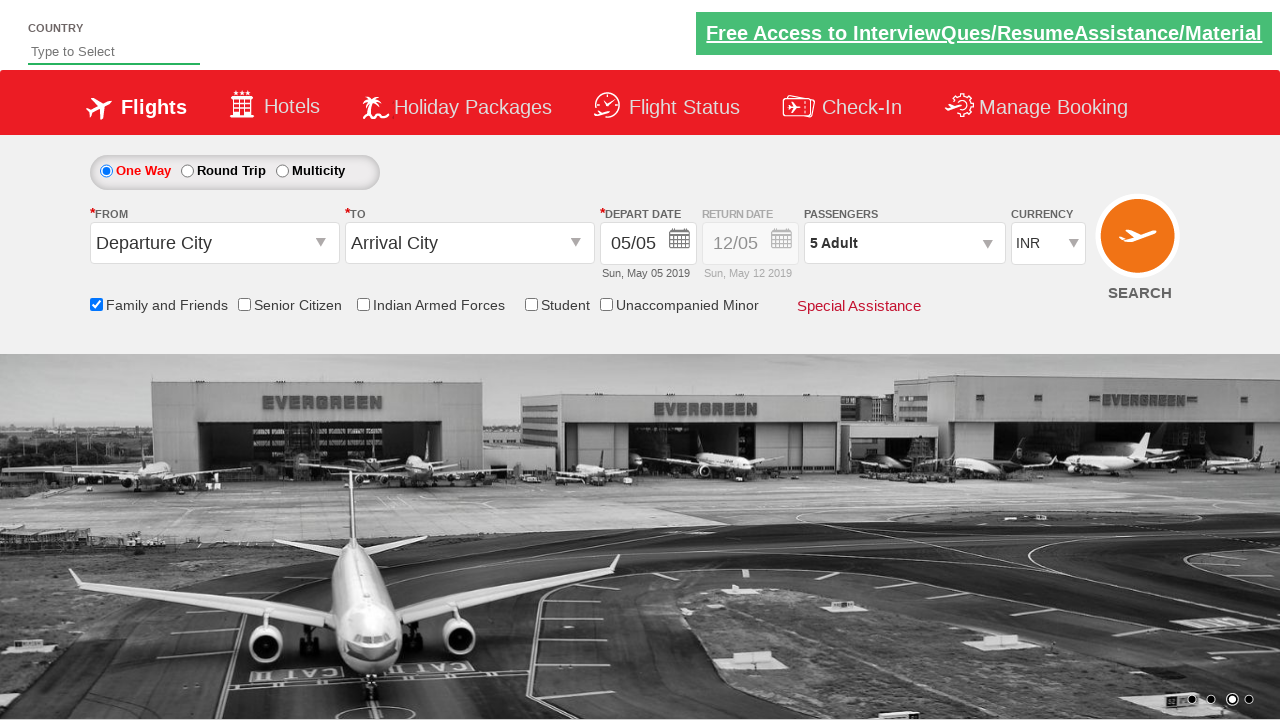

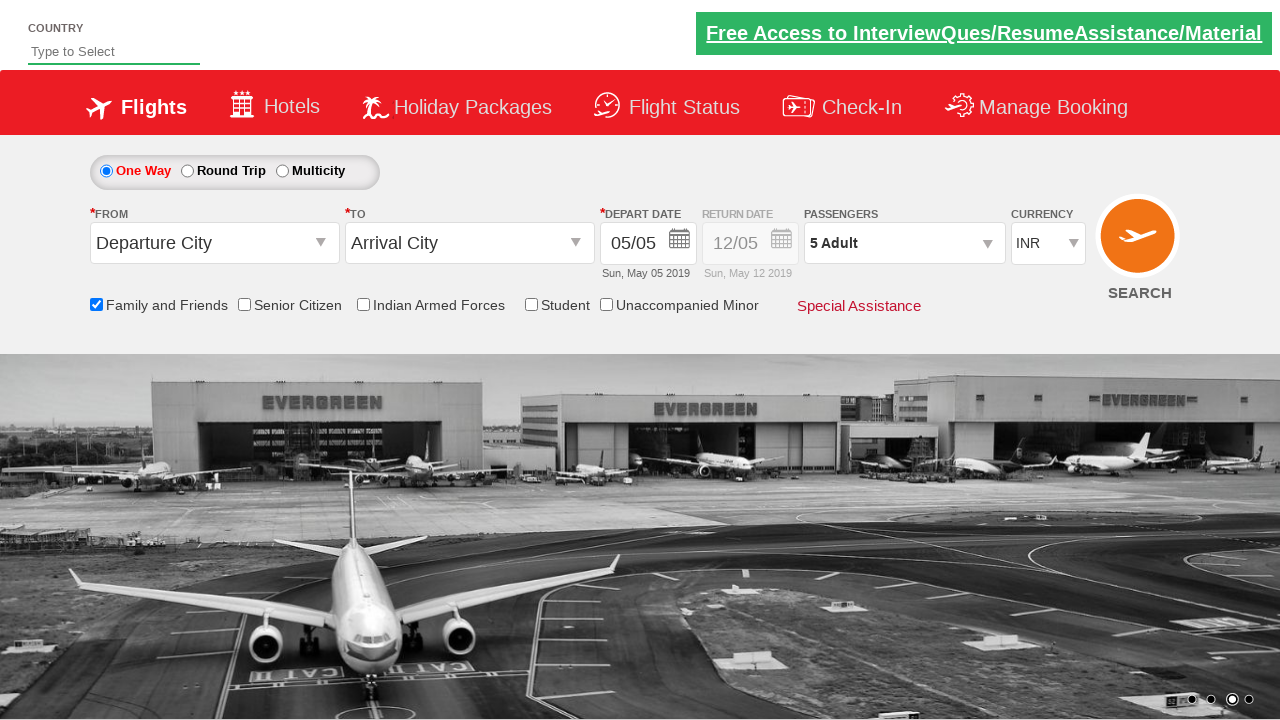